Tests checkbox and radio button interactions by clicking on checkbox 2 and radio button 2

Starting URL: https://bonigarcia.dev/selenium-webdriver-java/web-form.html

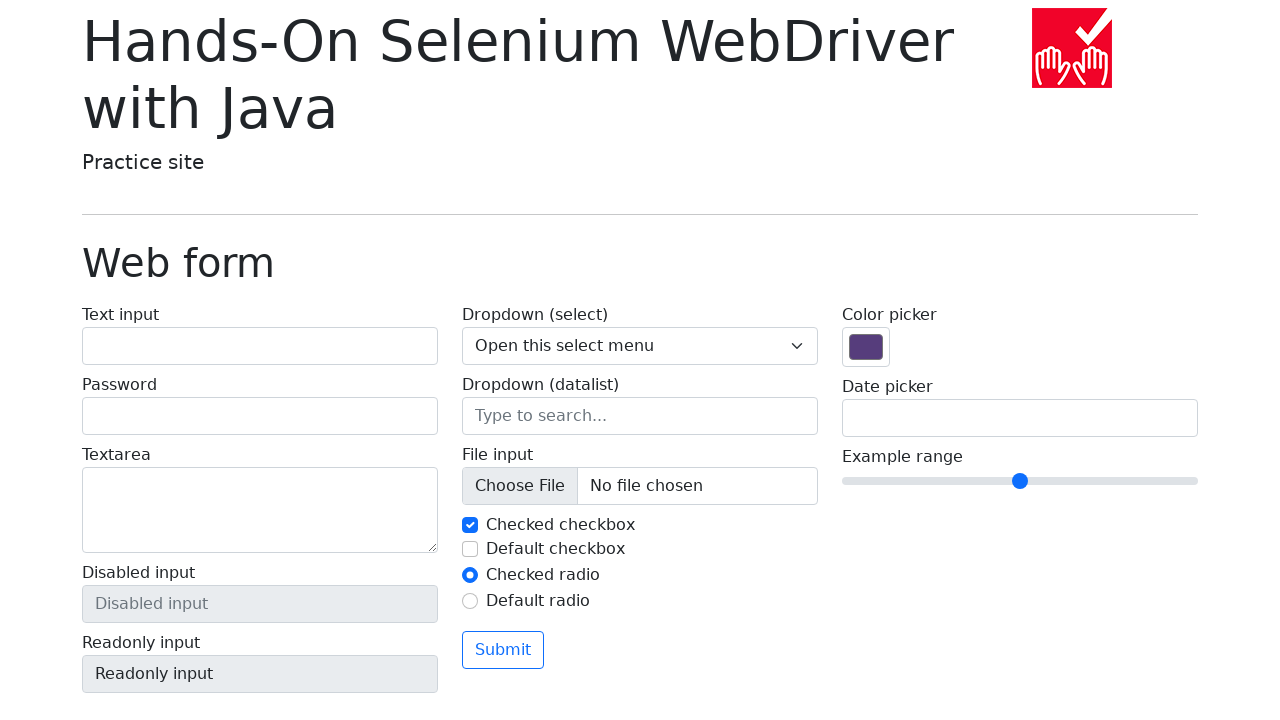

Clicked on checkbox 2 at (470, 549) on #my-check-2
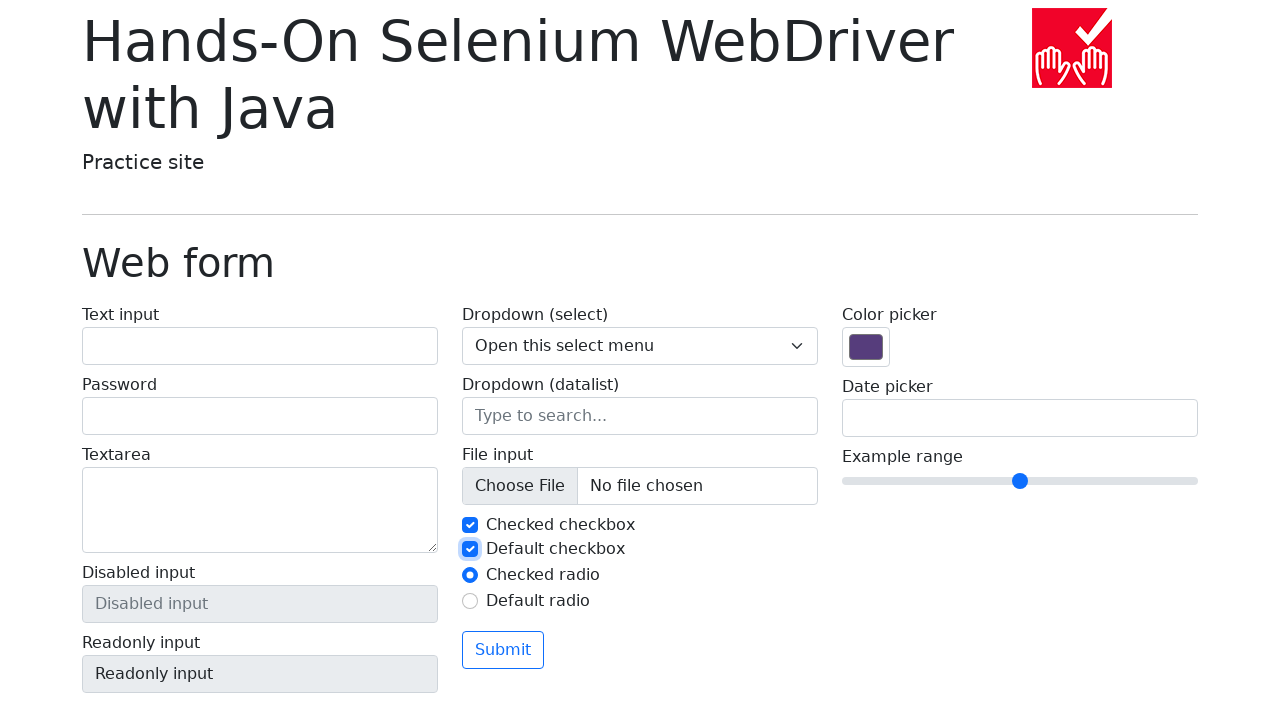

Verified checkbox 2 is selected
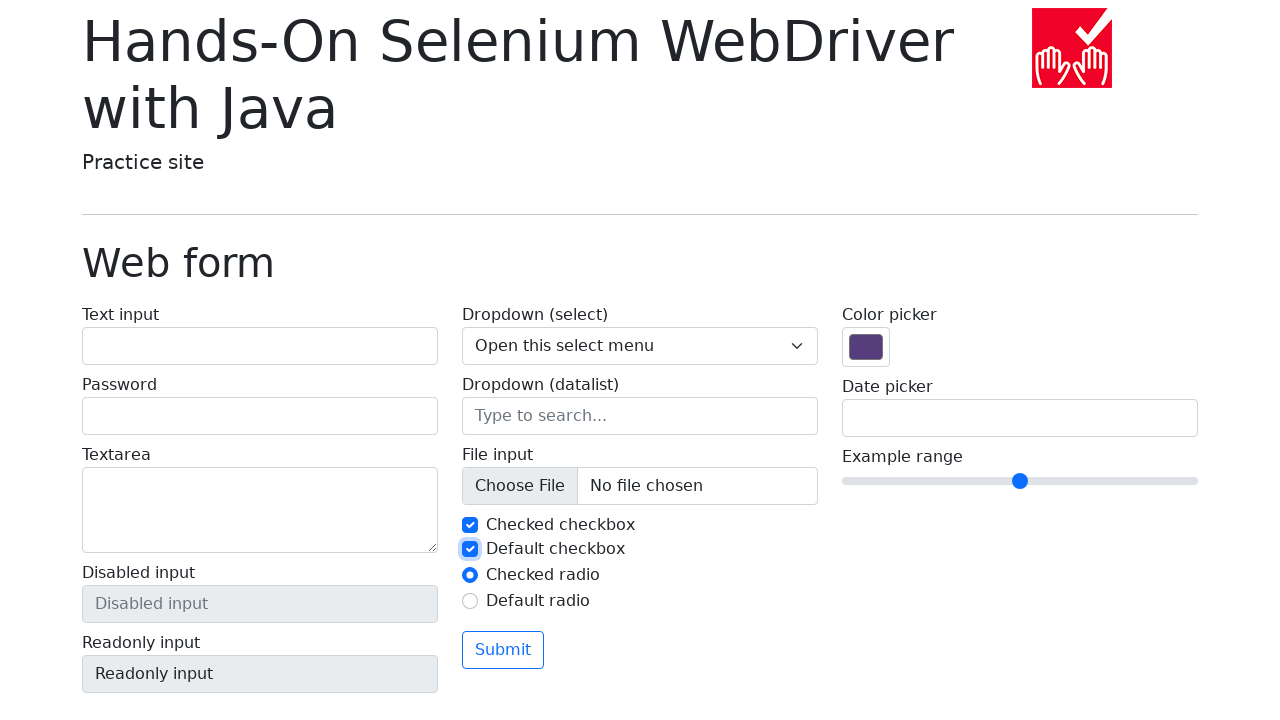

Clicked on radio button 2 at (470, 601) on #my-radio-2
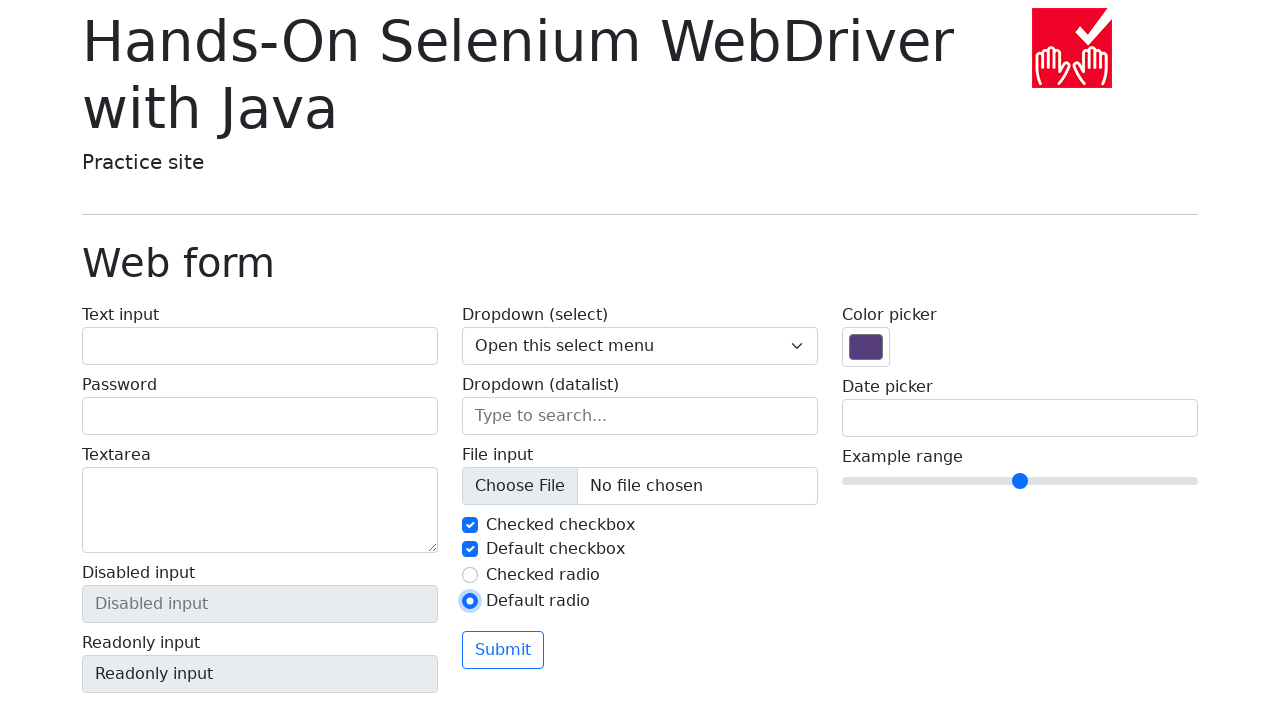

Verified radio button 2 is selected
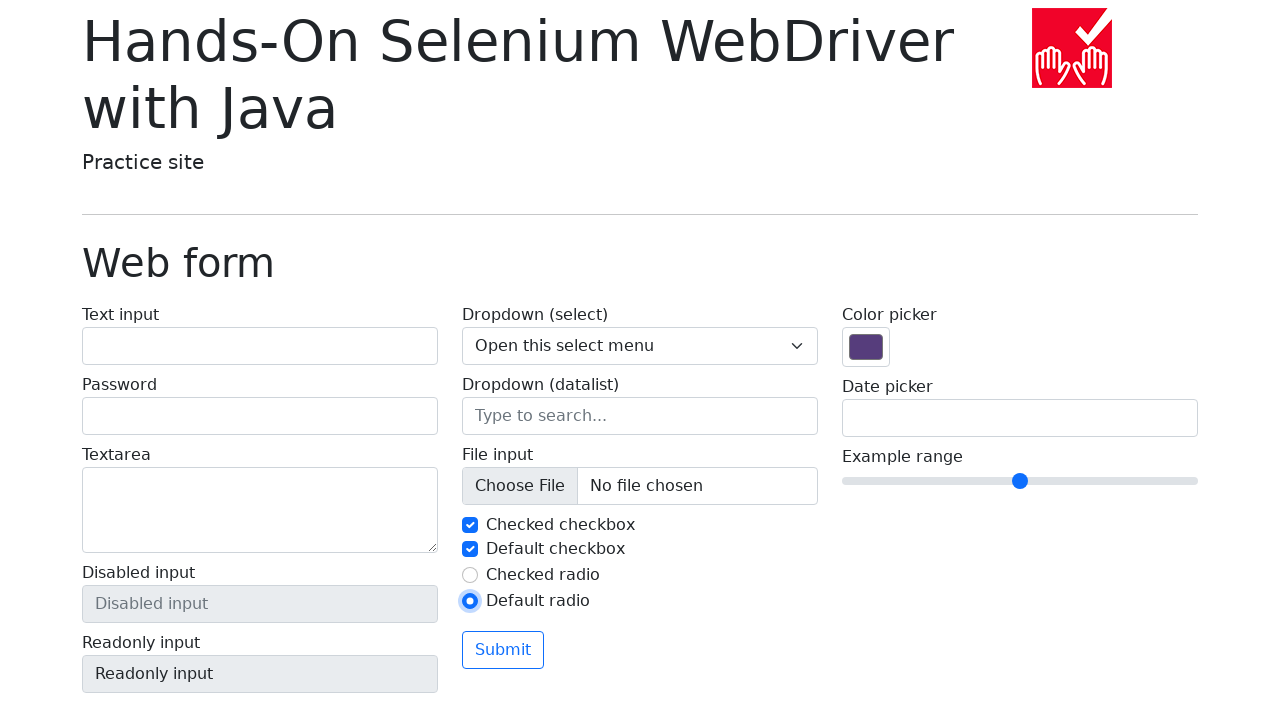

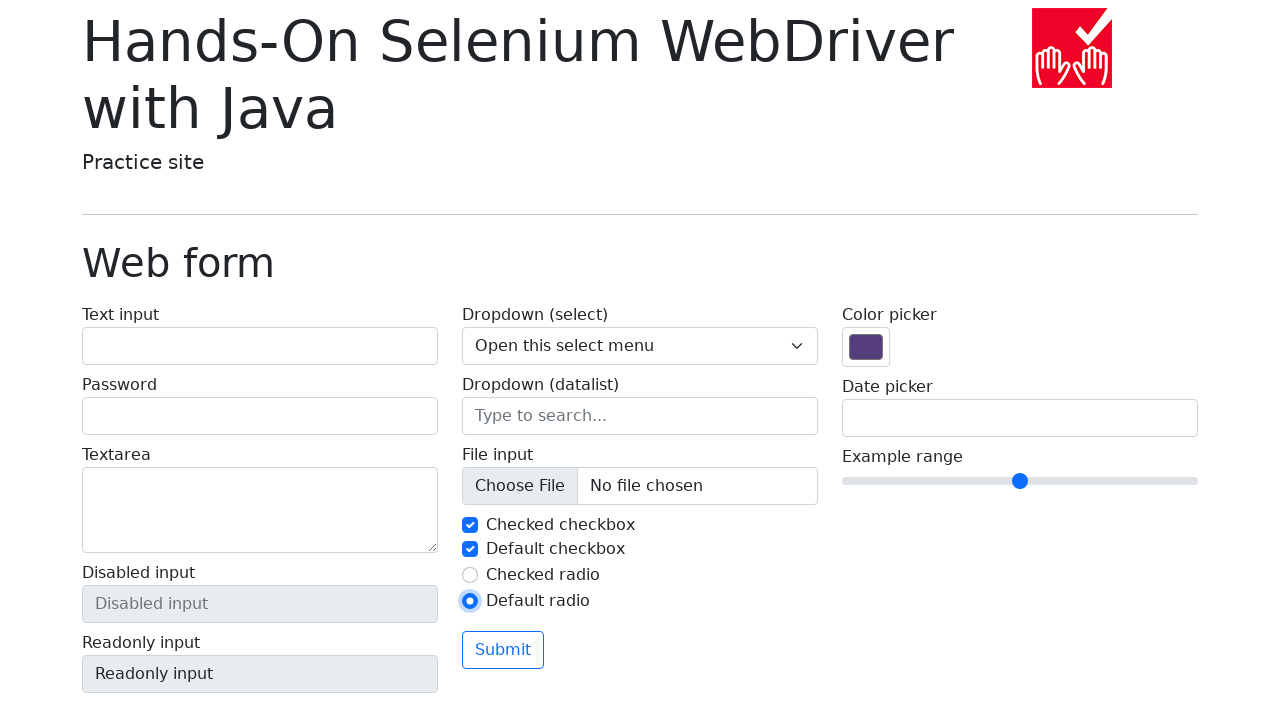